Tests horizontal drag-and-drop functionality on a range slider by dragging the slider handle to the left (negative x-offset)

Starting URL: https://rangeslider.js.org/

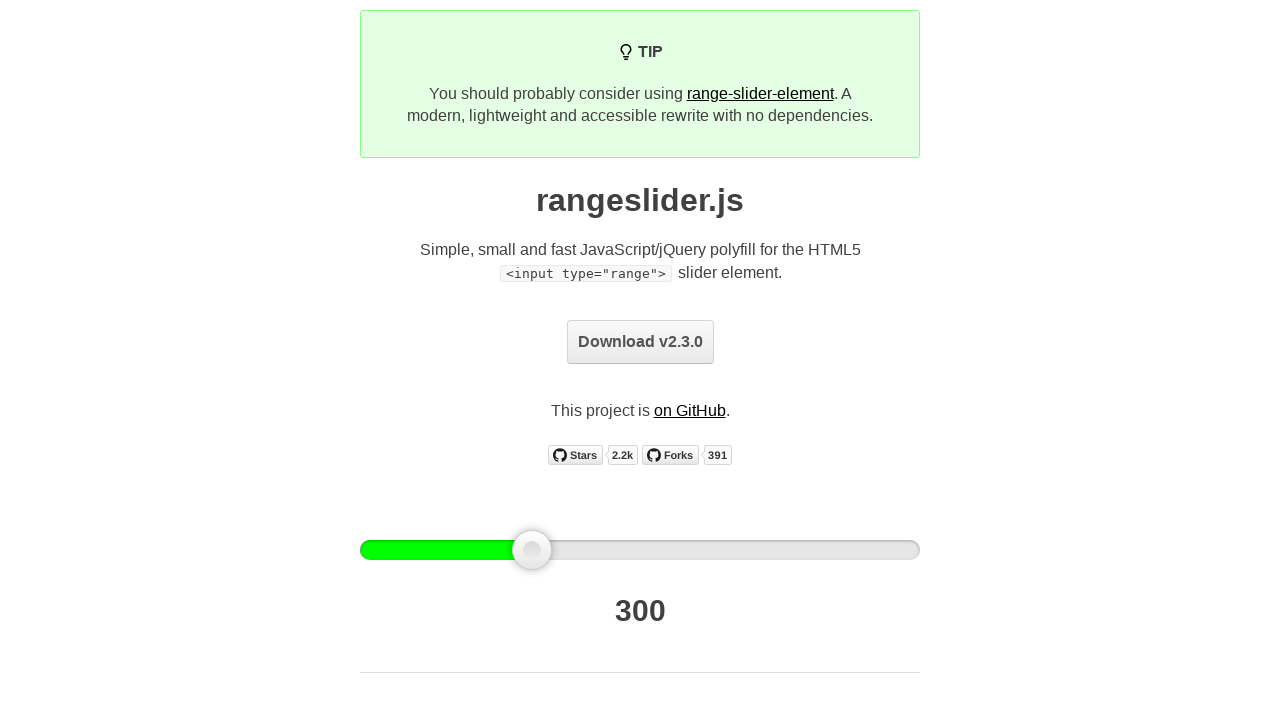

Located the first slider handle element
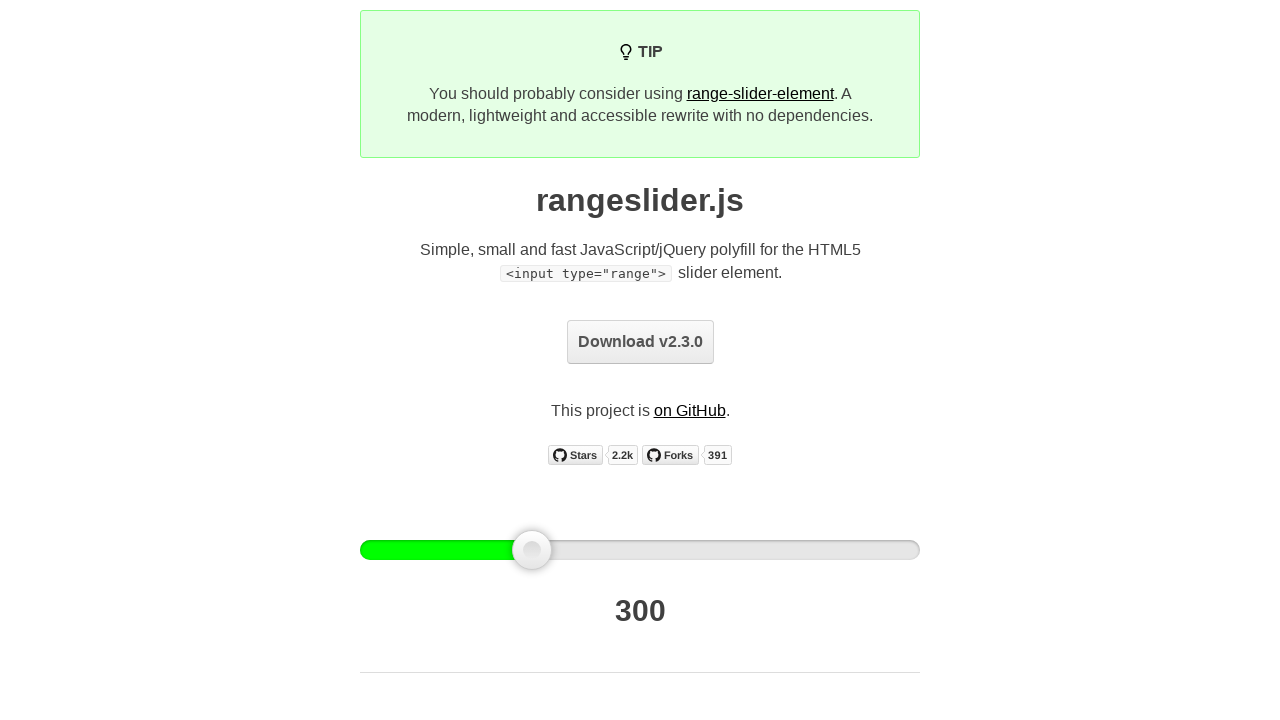

Slider handle is now visible
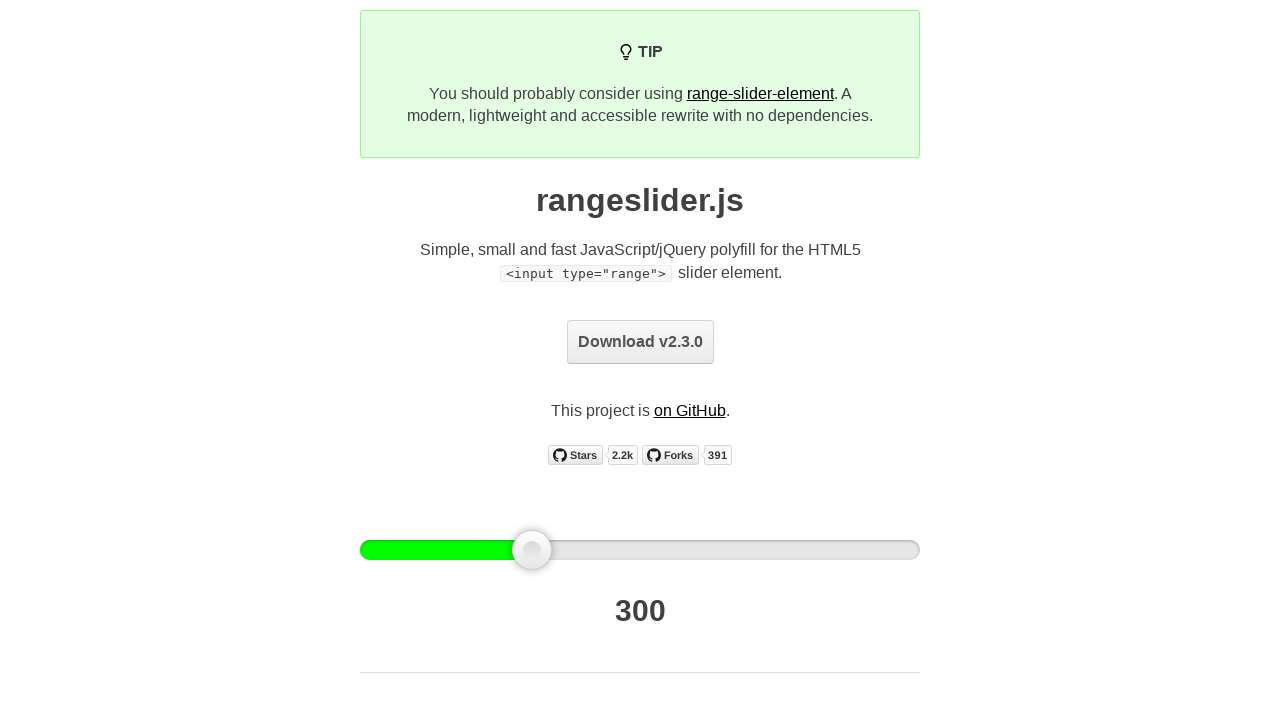

Retrieved bounding box of slider handle
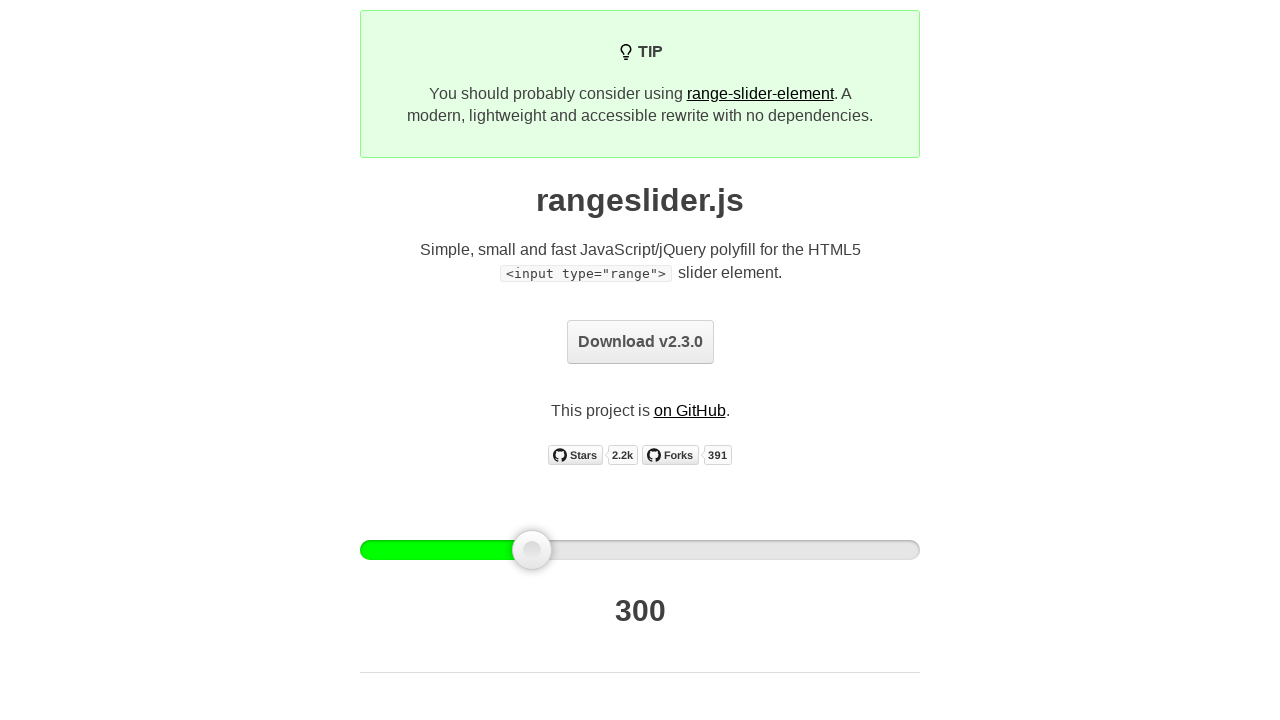

Moved mouse to center of slider handle at (532, 550)
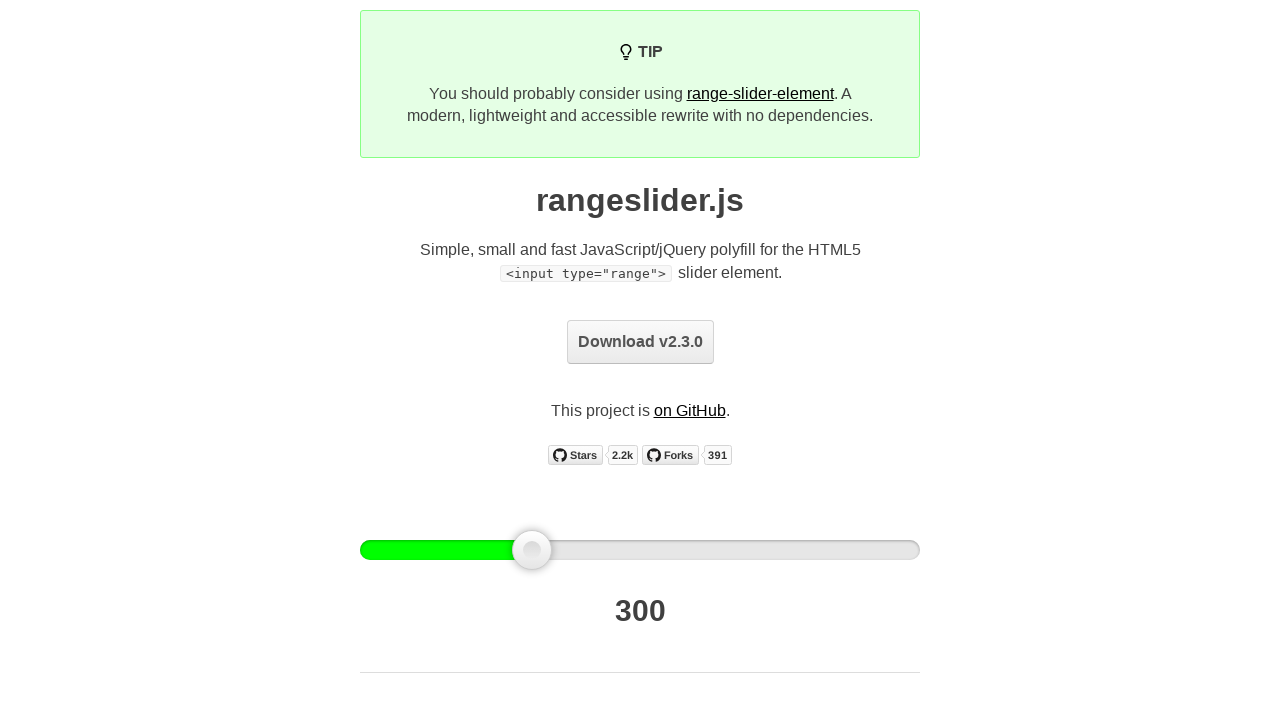

Mouse button pressed down on slider handle at (532, 550)
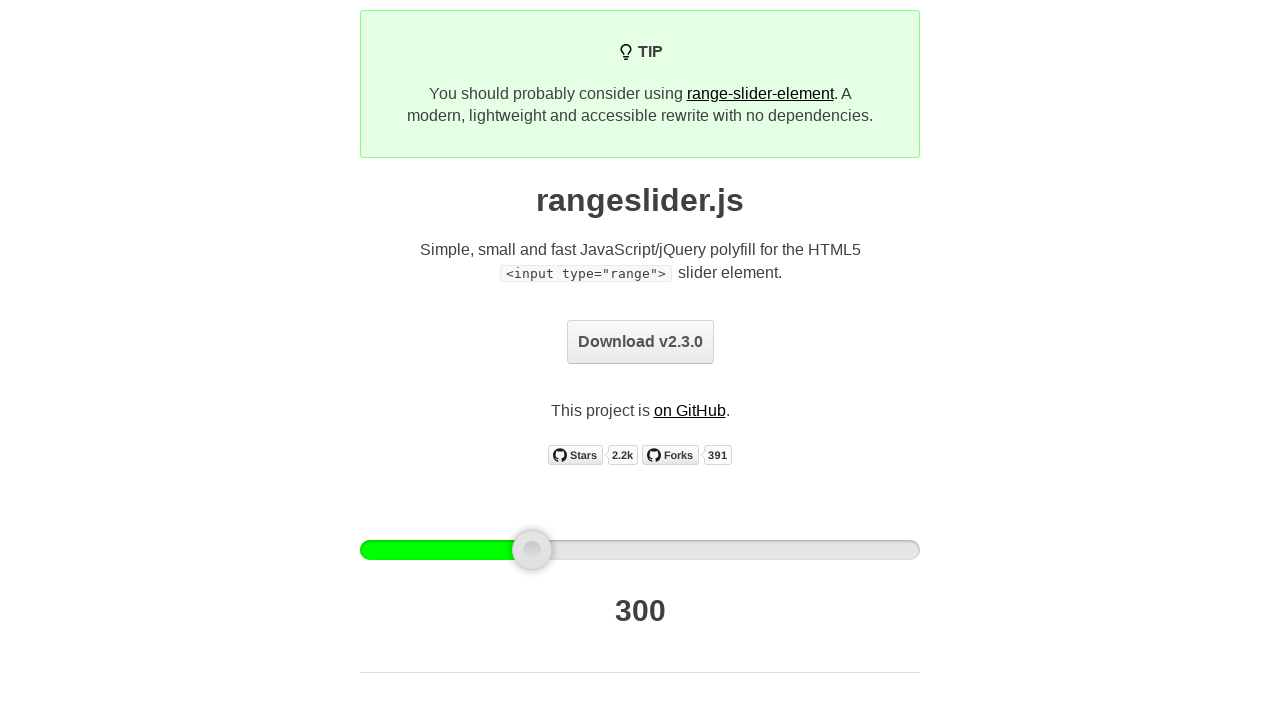

Dragged slider handle 400 pixels to the left at (132, 550)
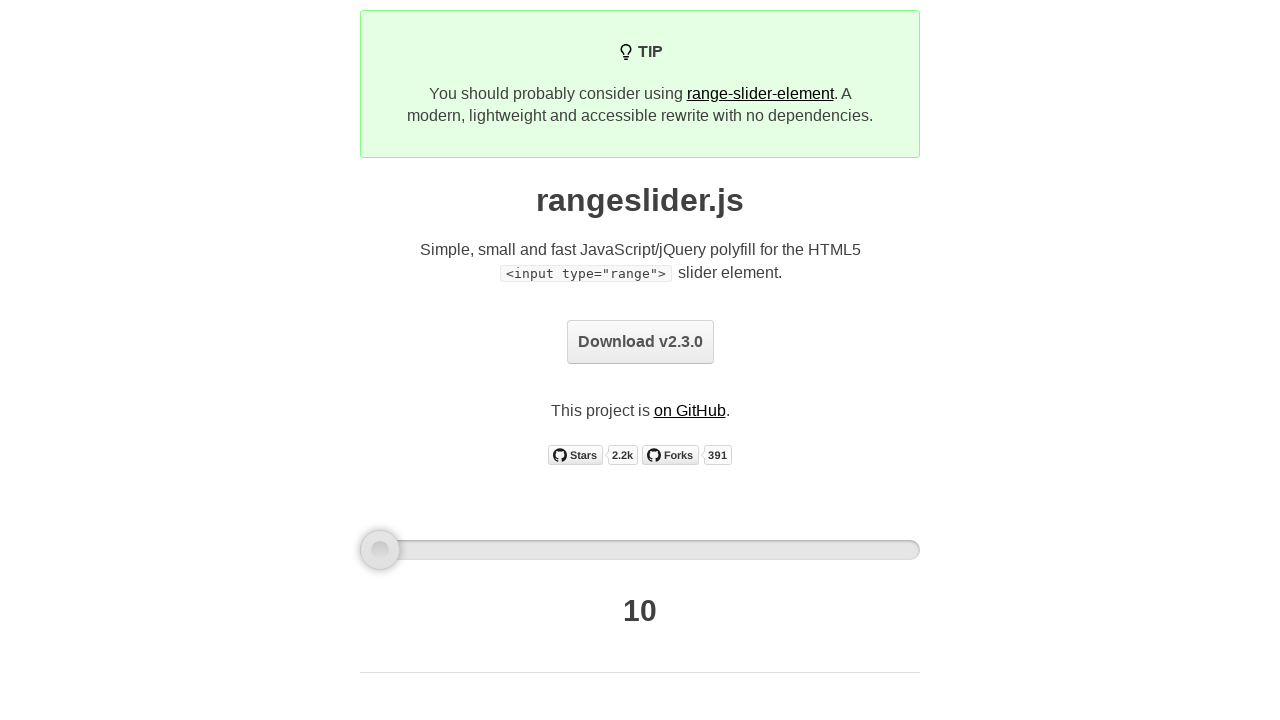

Mouse button released after horizontal drag-and-drop at (132, 550)
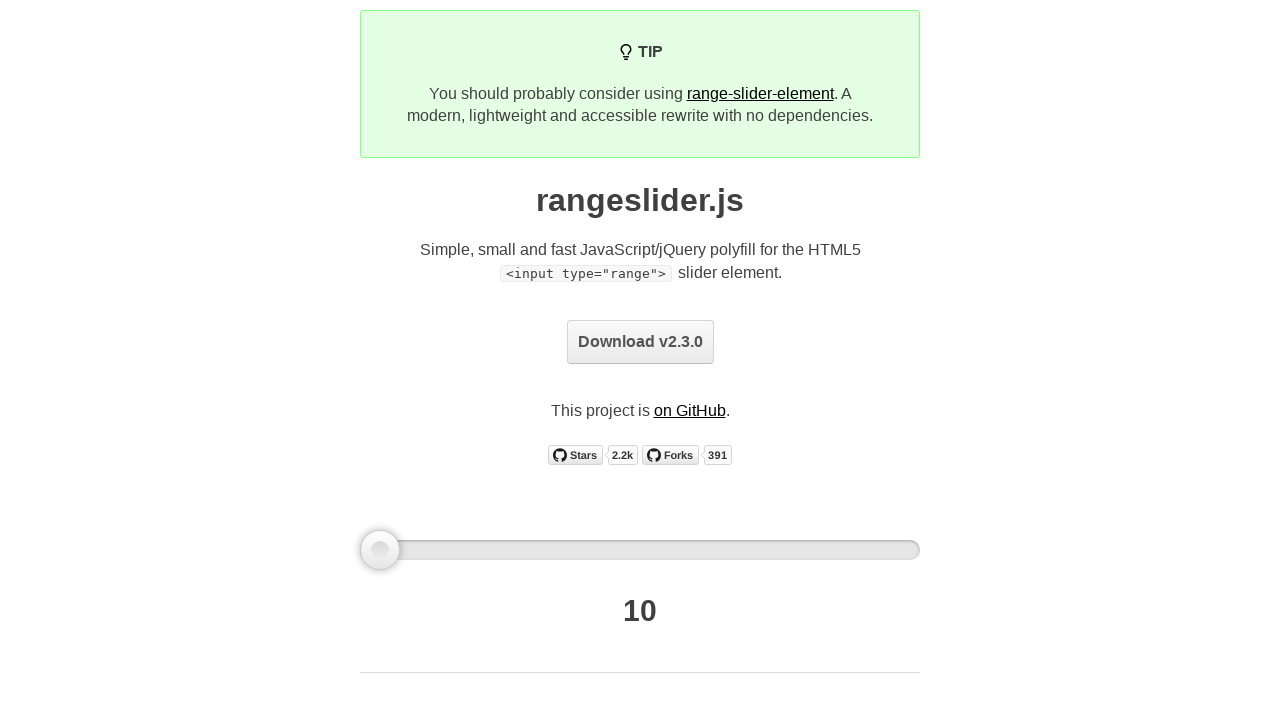

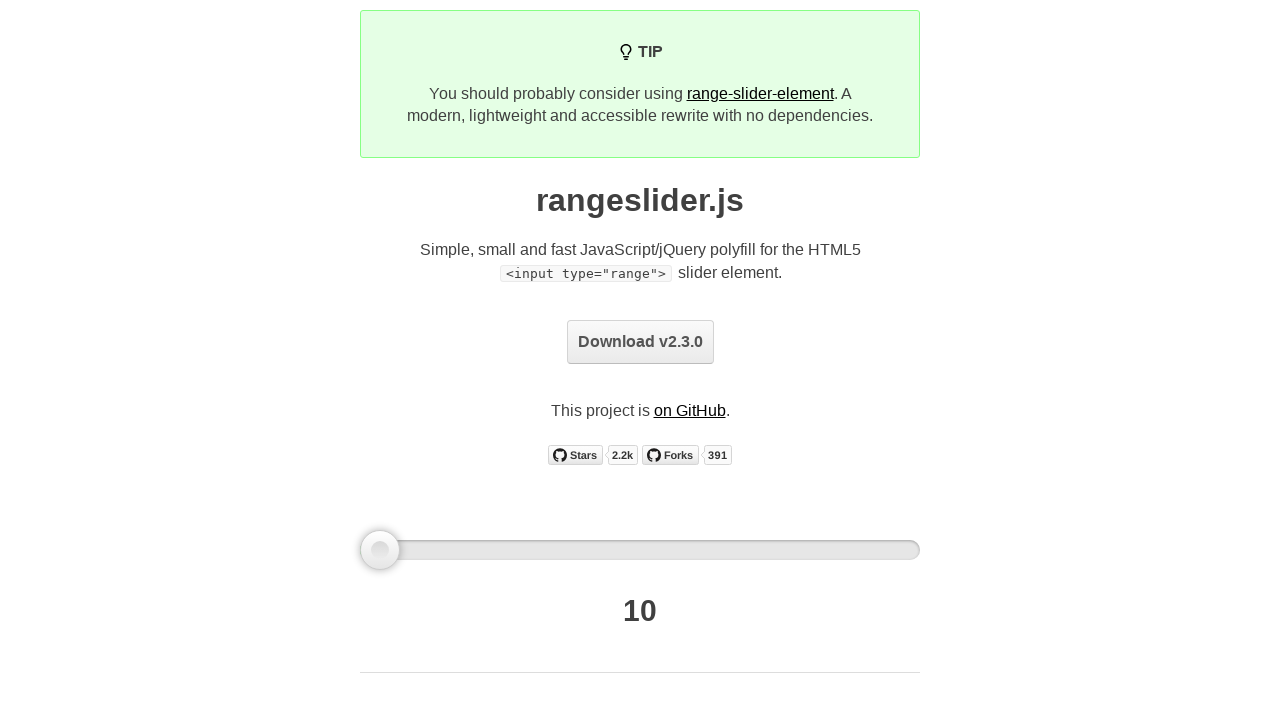